Tests number input field by entering a negative number (-1) and using arrow keys to increment and decrement the value through various negative numbers.

Starting URL: https://the-internet.herokuapp.com/inputs

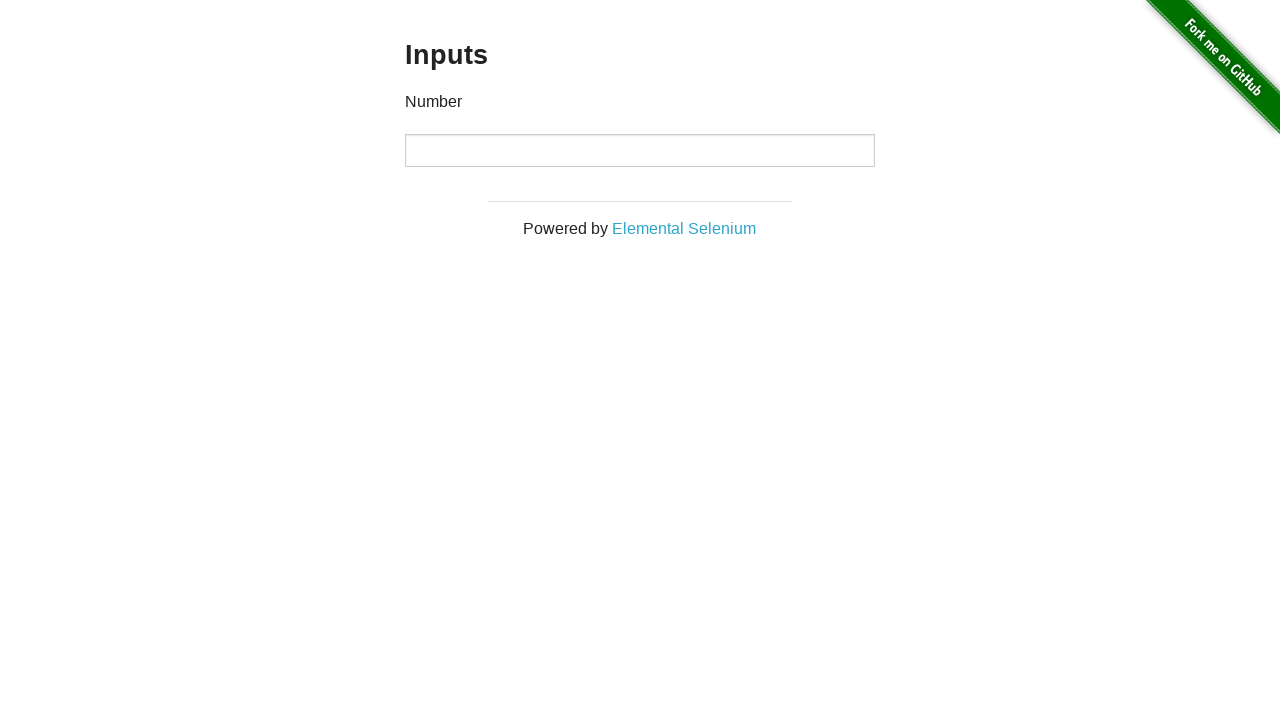

Page title element loaded
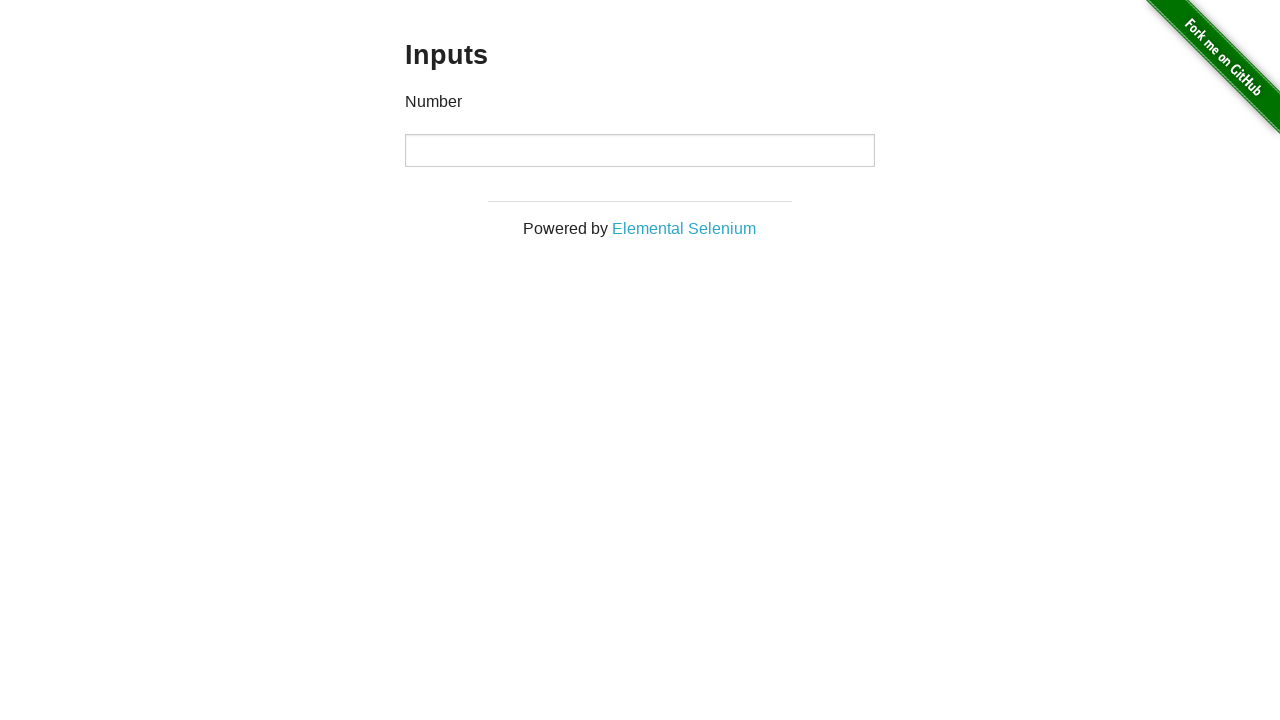

Located number input field
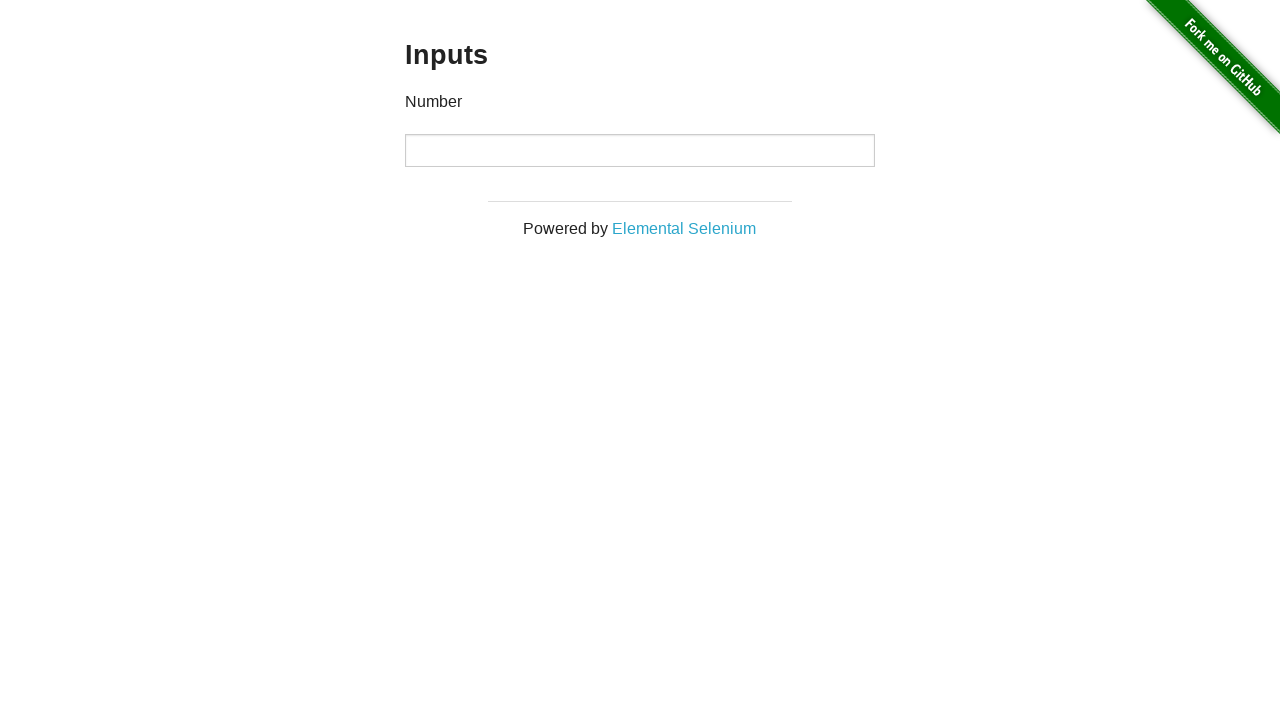

Entered initial value of -1 into number input field on div.example > input
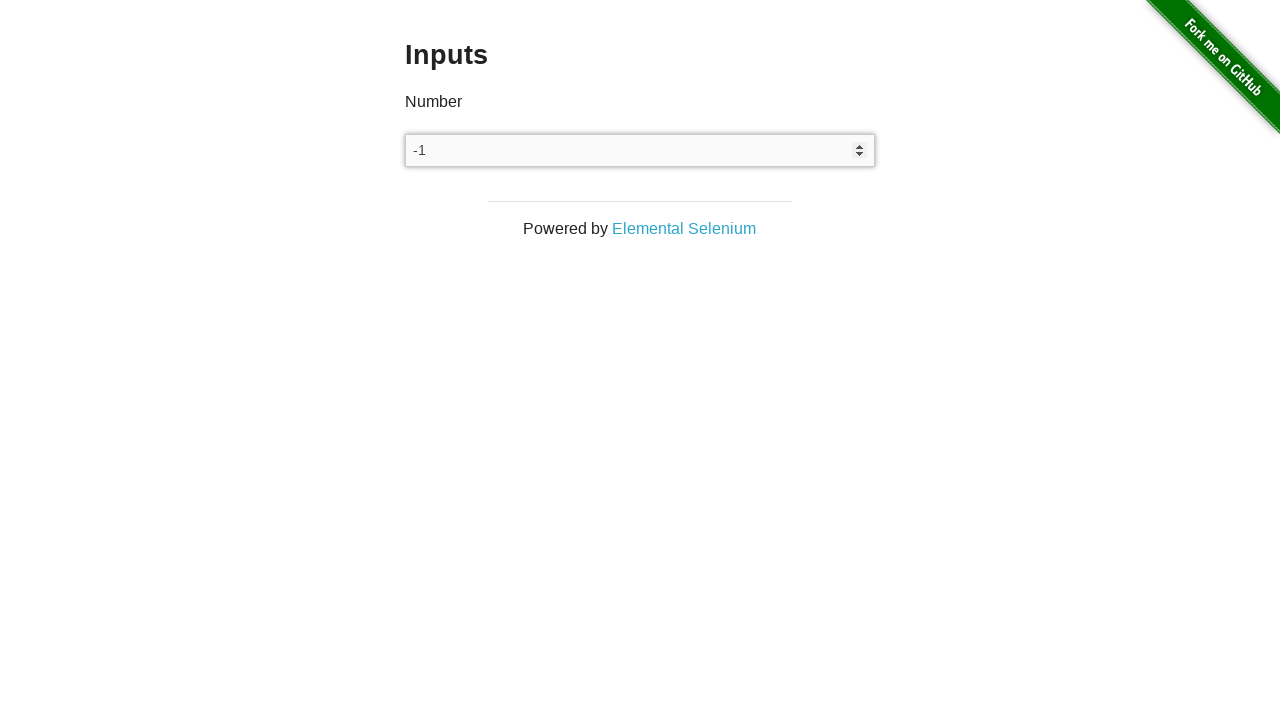

Clicked on input field at (640, 150) on div.example > input
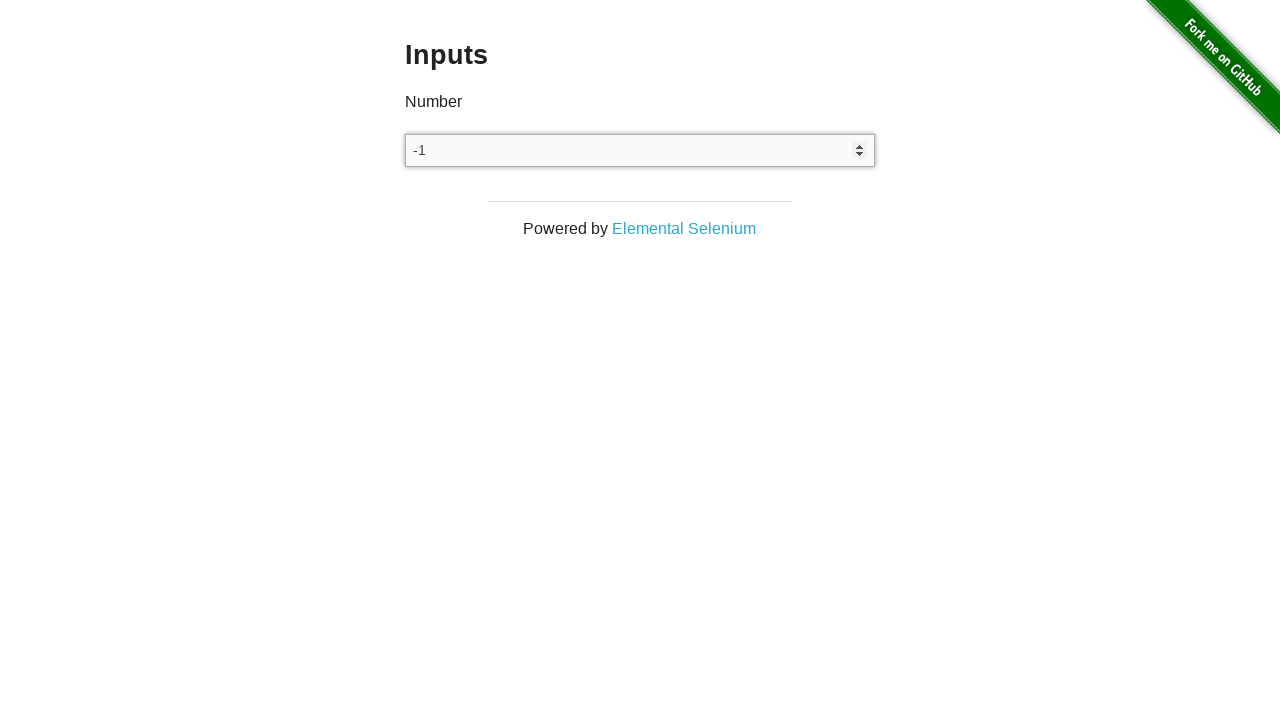

Pressed ArrowUp to increment value from -1 to 0 on div.example > input
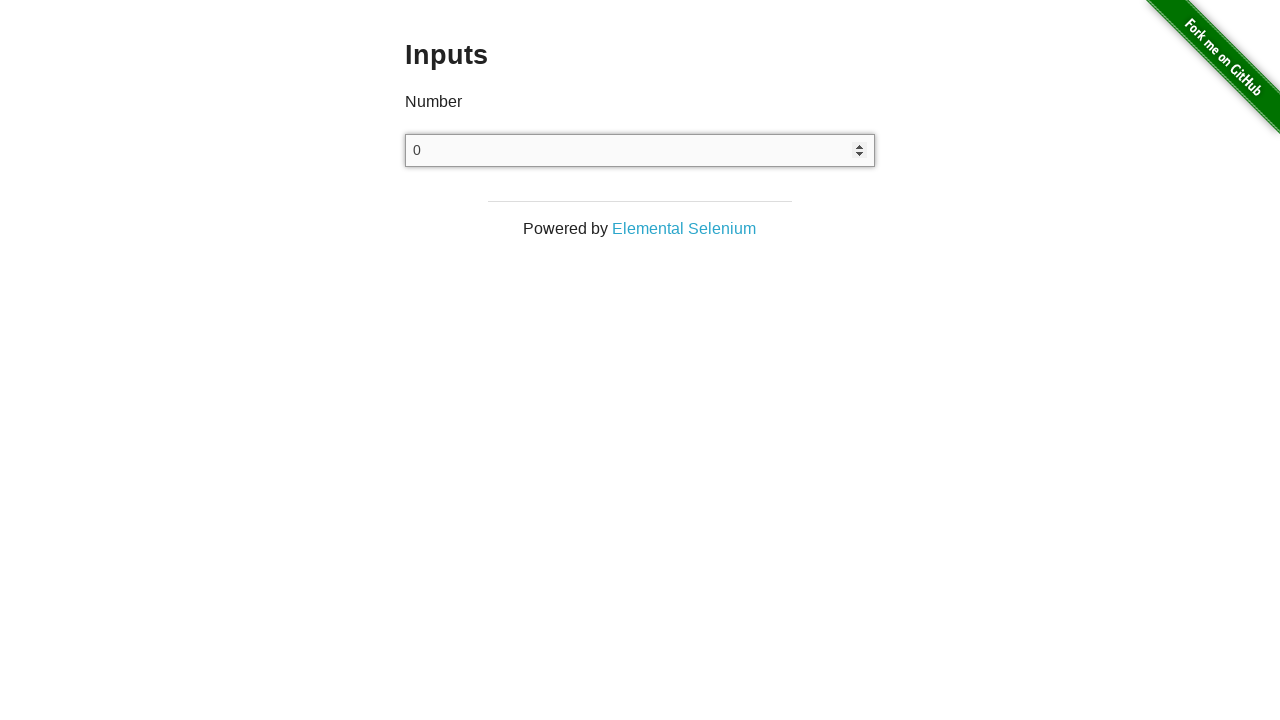

Pressed ArrowDown to decrement value from 0 to -1 on div.example > input
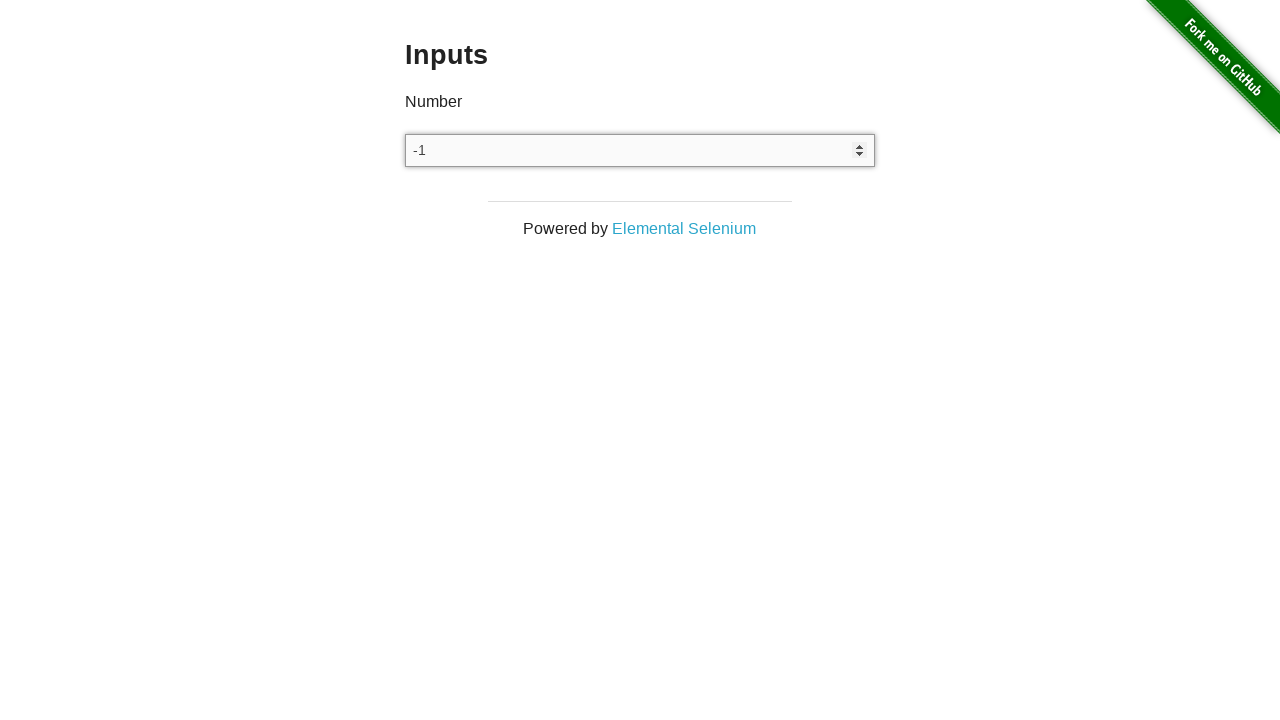

Pressed ArrowDown to decrement value from -1 to -2 on div.example > input
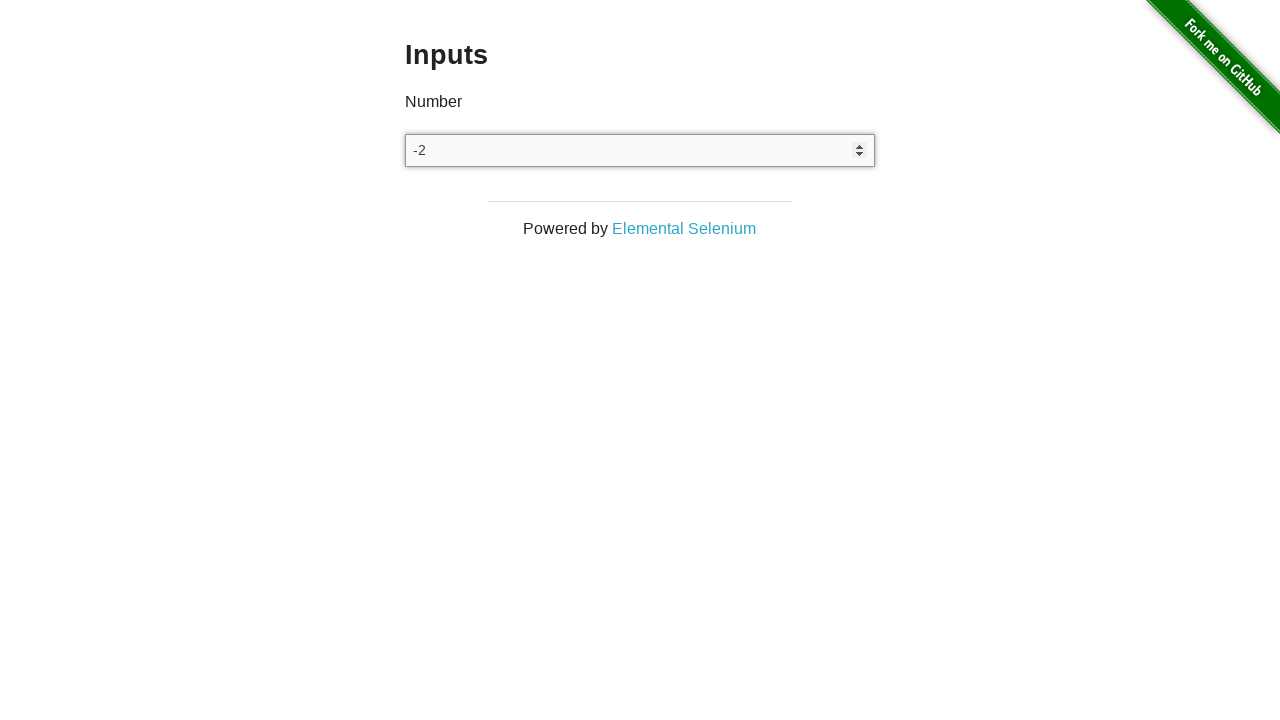

Pressed ArrowDown to decrement value from -2 to -3 on div.example > input
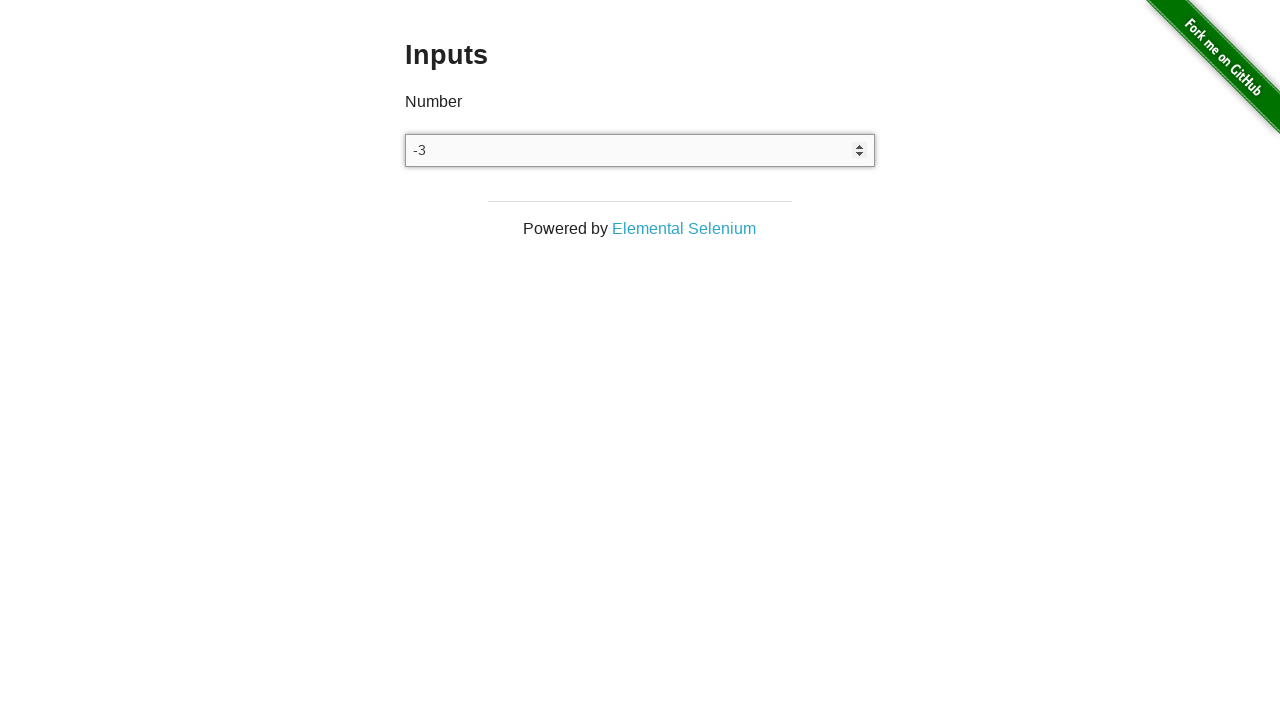

Pressed ArrowDown to decrement value from -3 to -4 on div.example > input
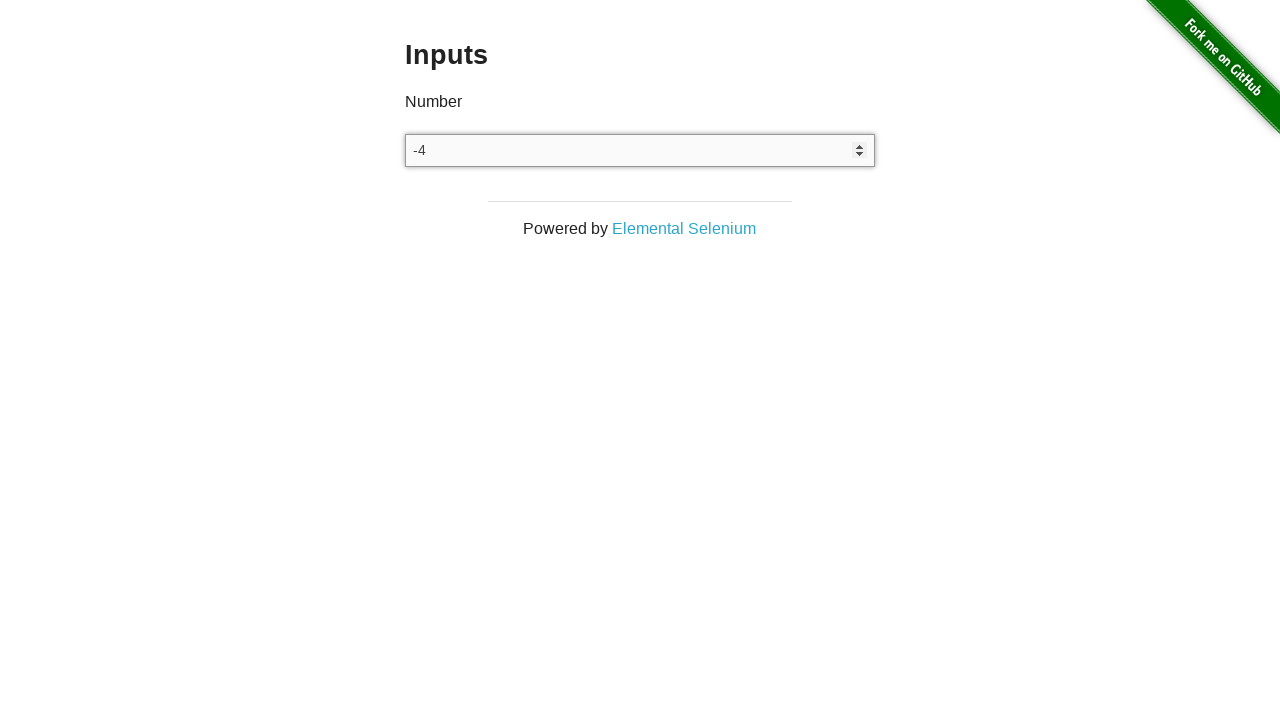

Pressed ArrowUp to increment value from -4 to -3 on div.example > input
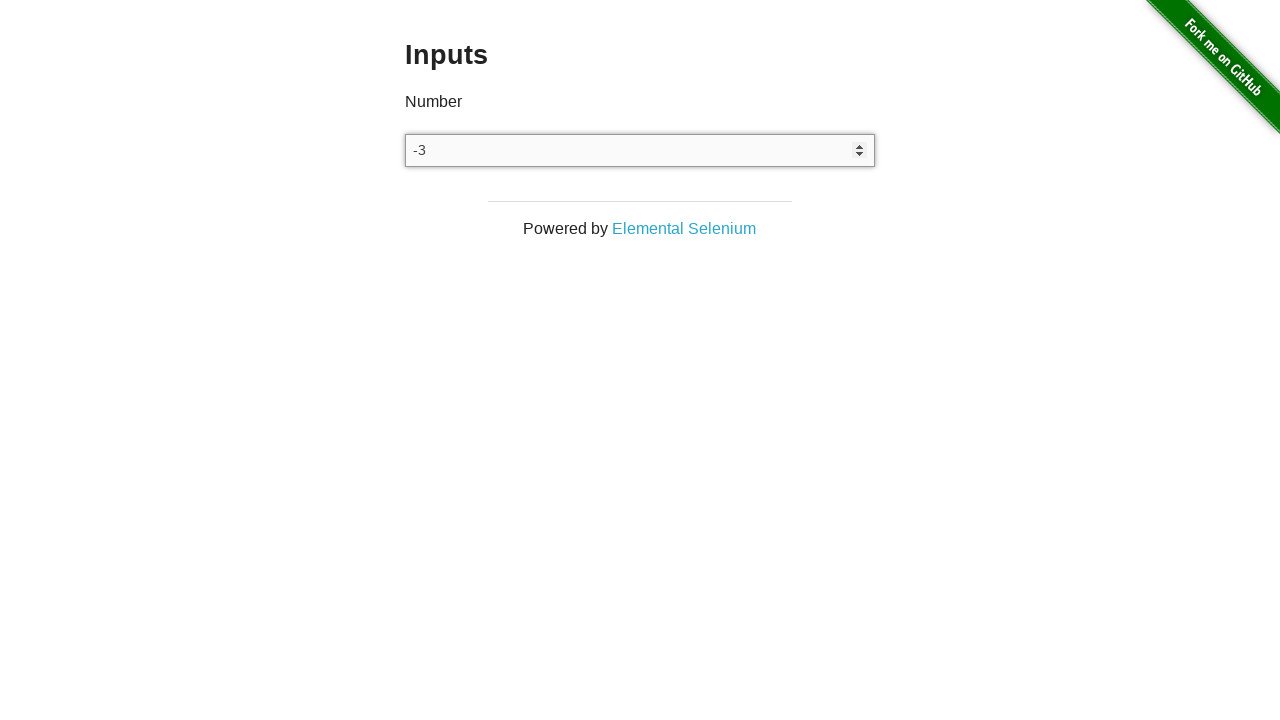

Pressed ArrowUp to increment value from -3 to -2 on div.example > input
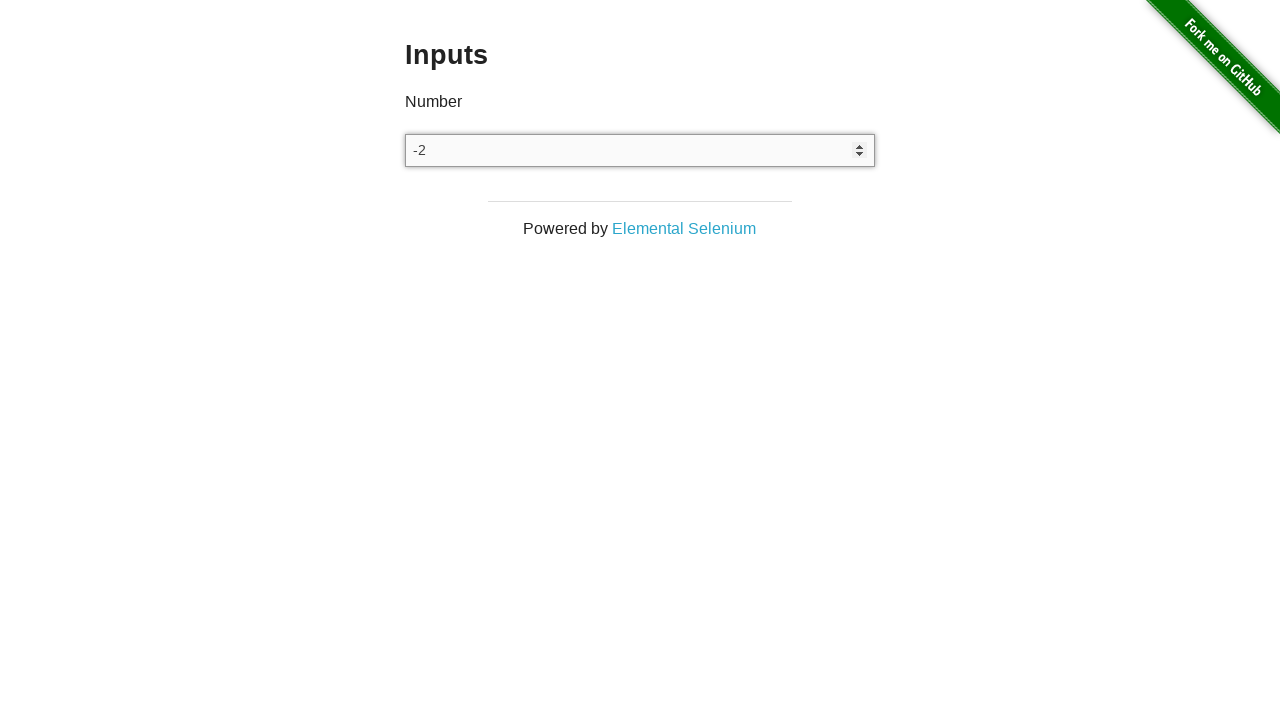

Pressed ArrowUp to increment value from -2 to -1 on div.example > input
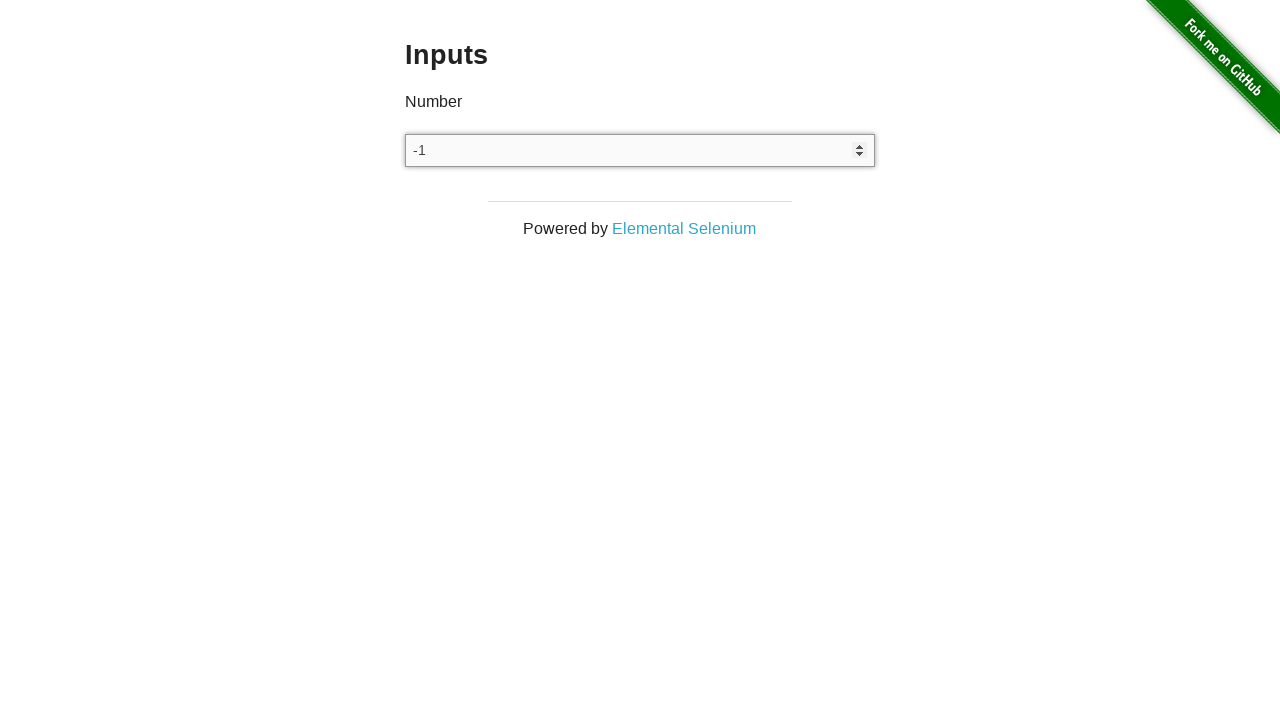

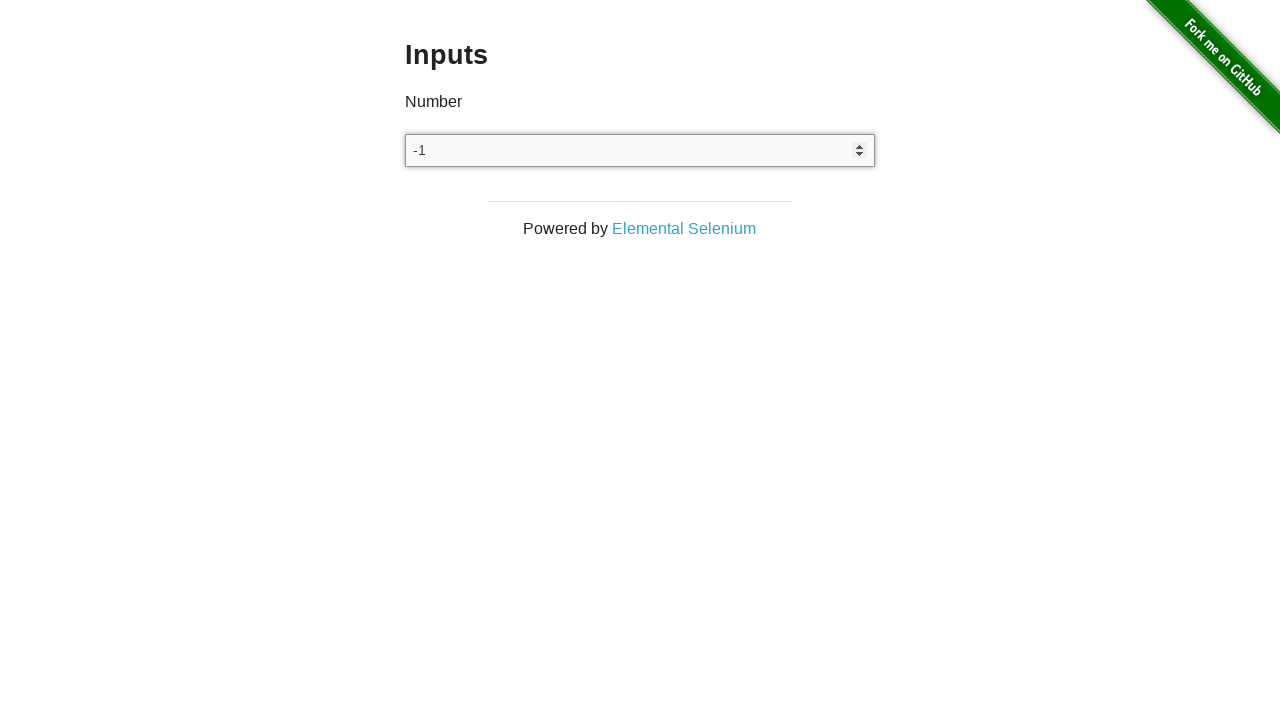